Navigates through multiple pages and verifies all footer links are visible

Starting URL: https://study-brew.vercel.app

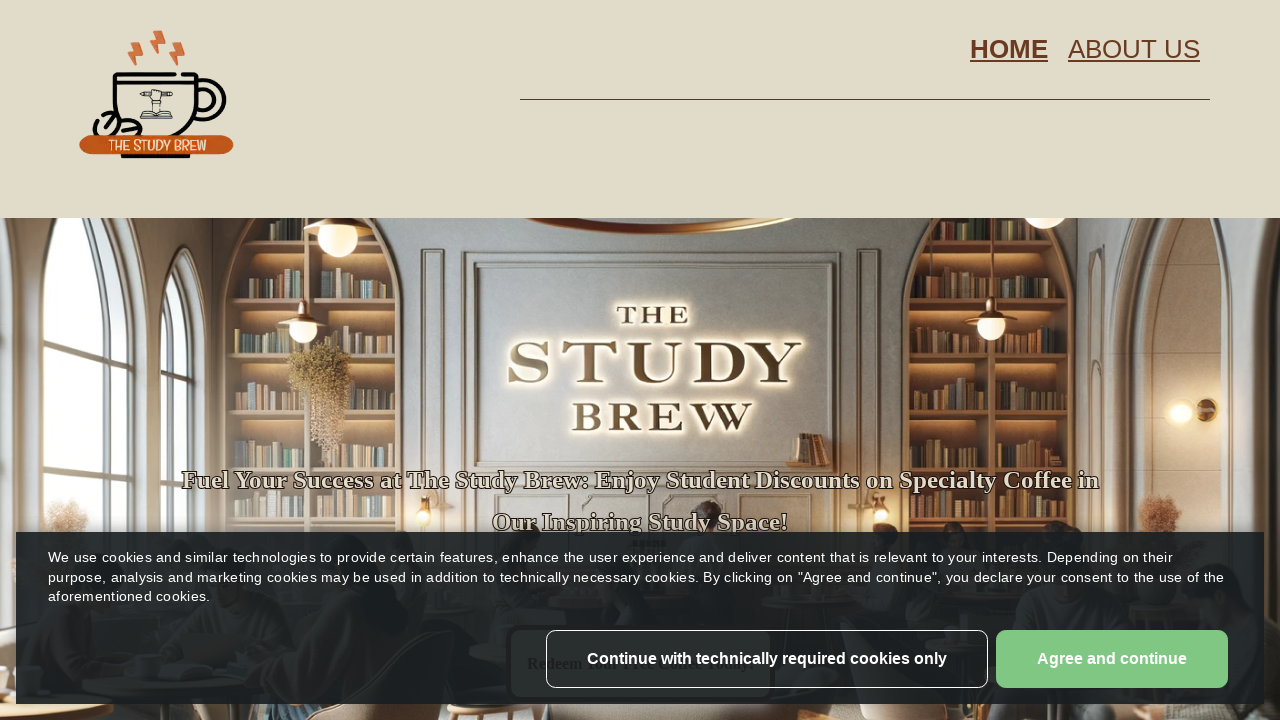

Navigated to about page
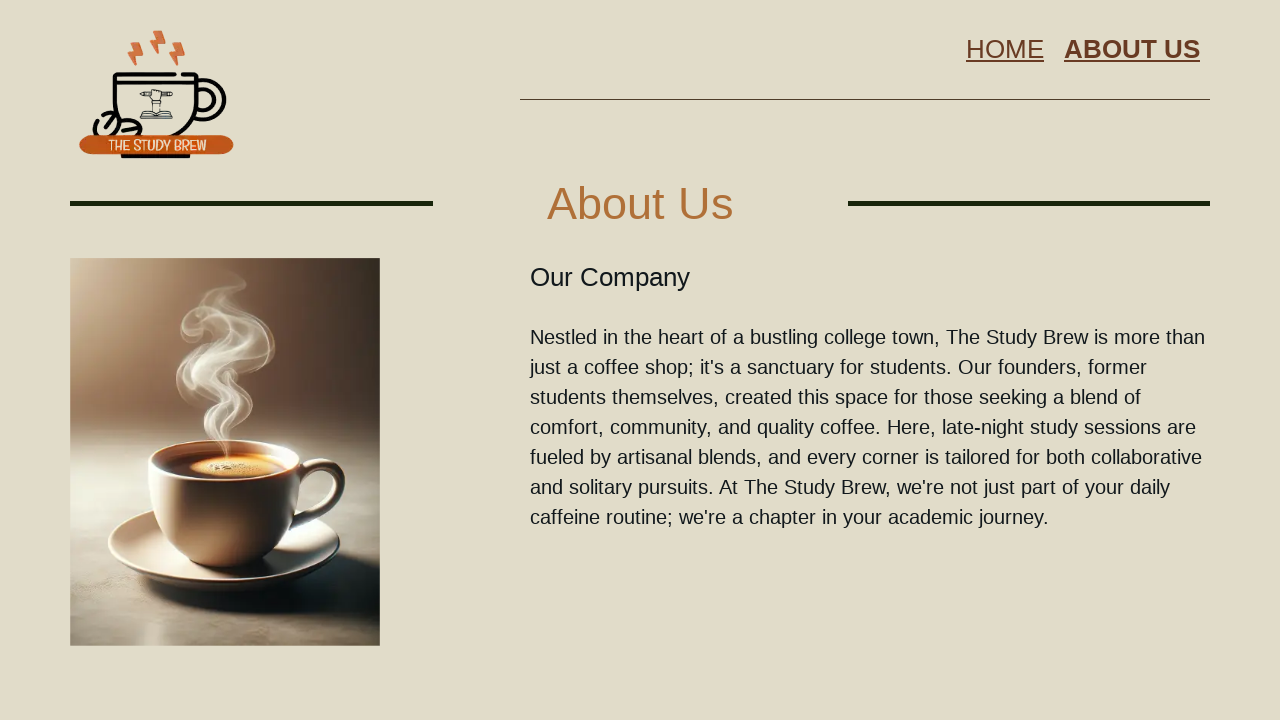

Navigated to privacy page
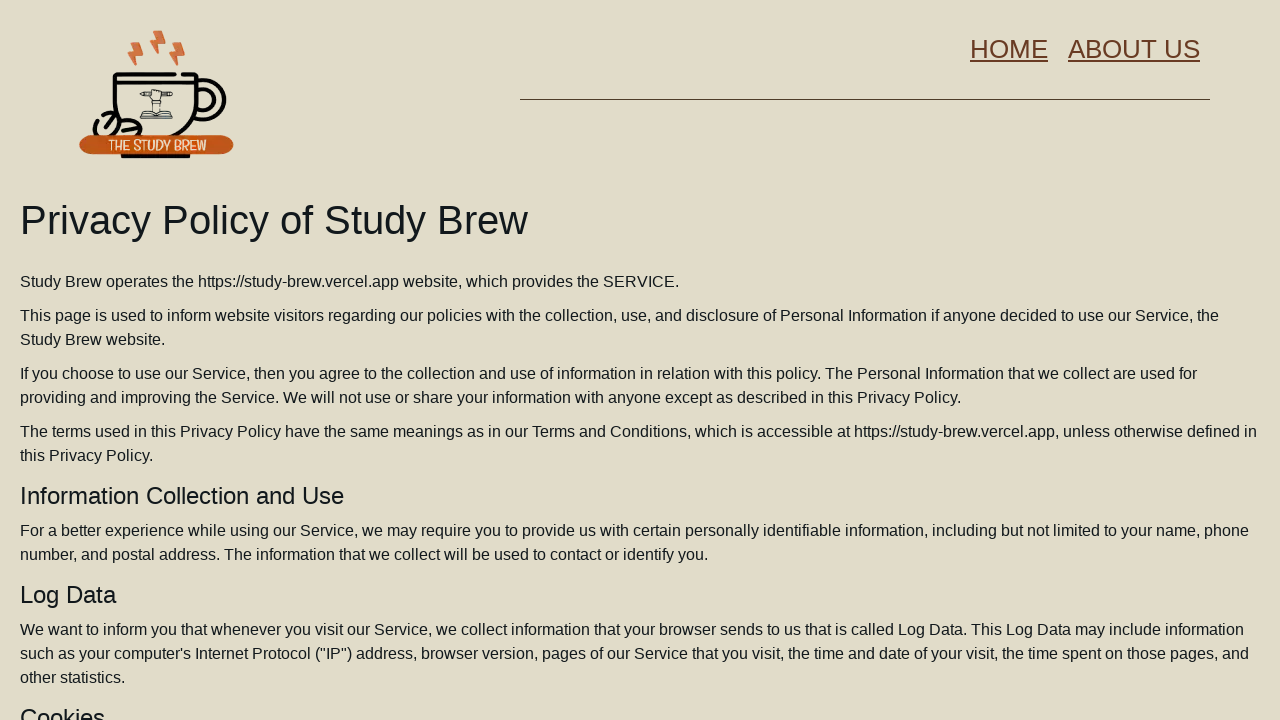

Located all footer links on the page
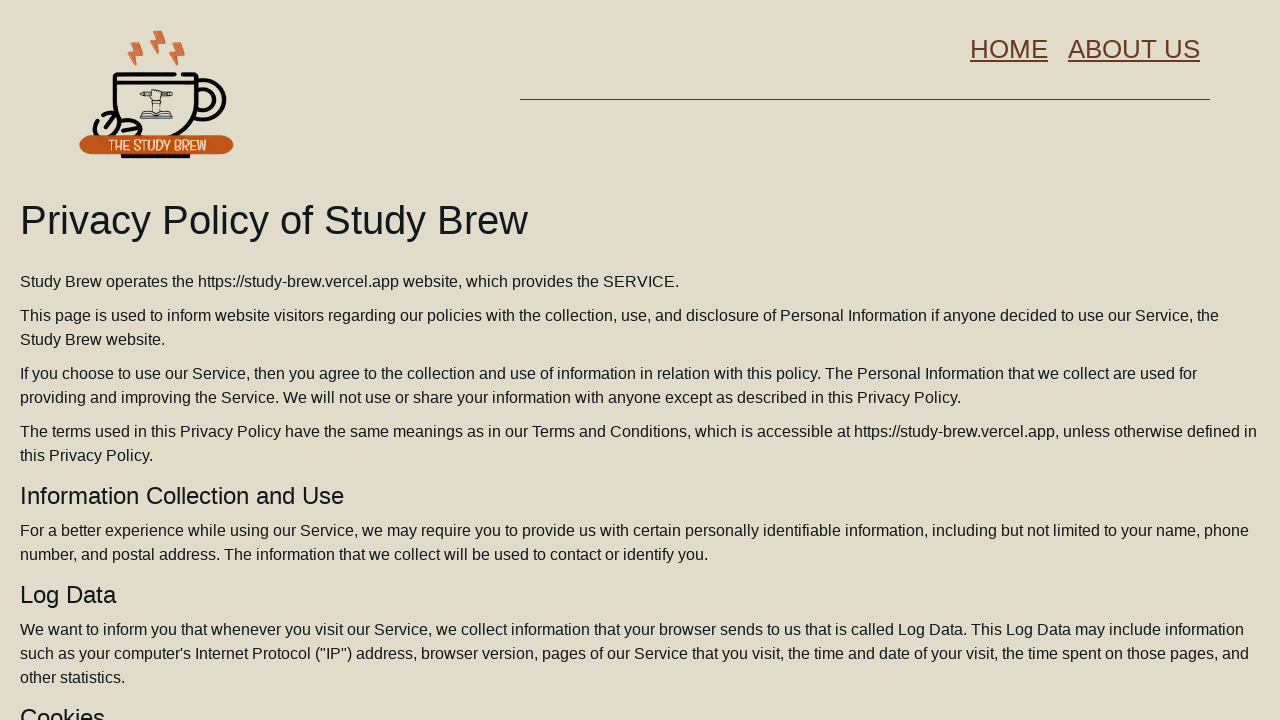

Found 0 footer links
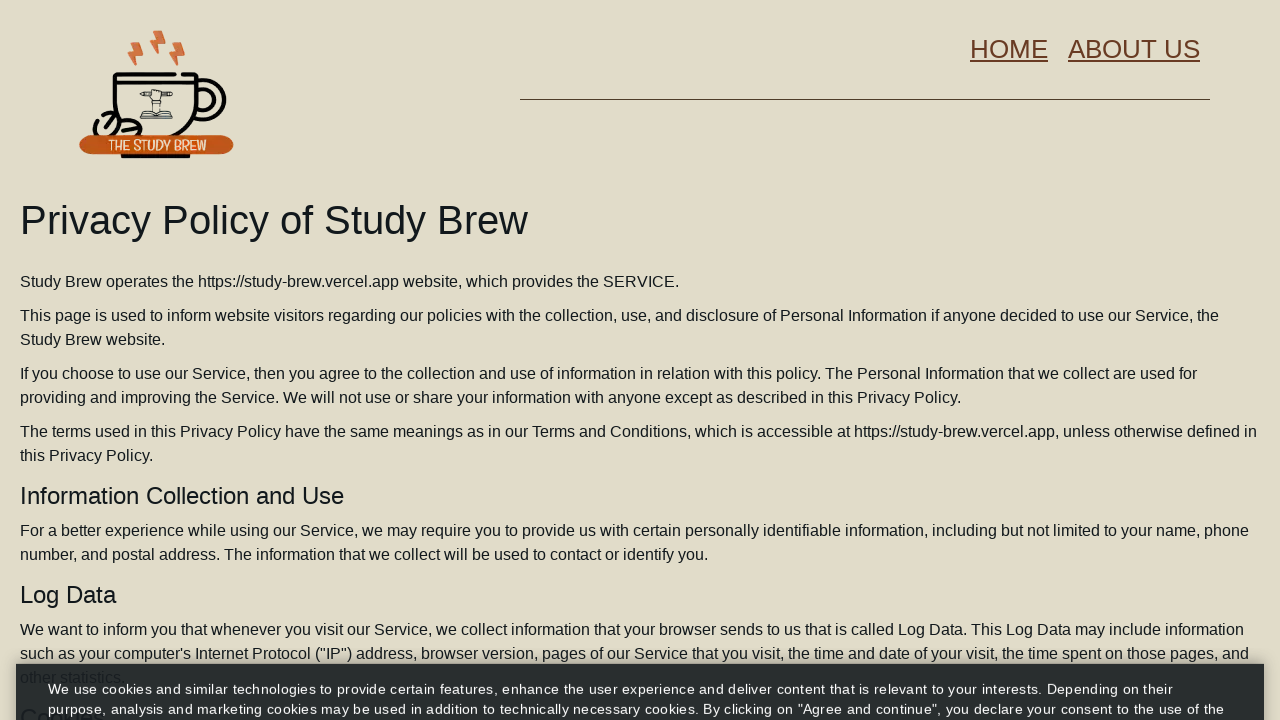

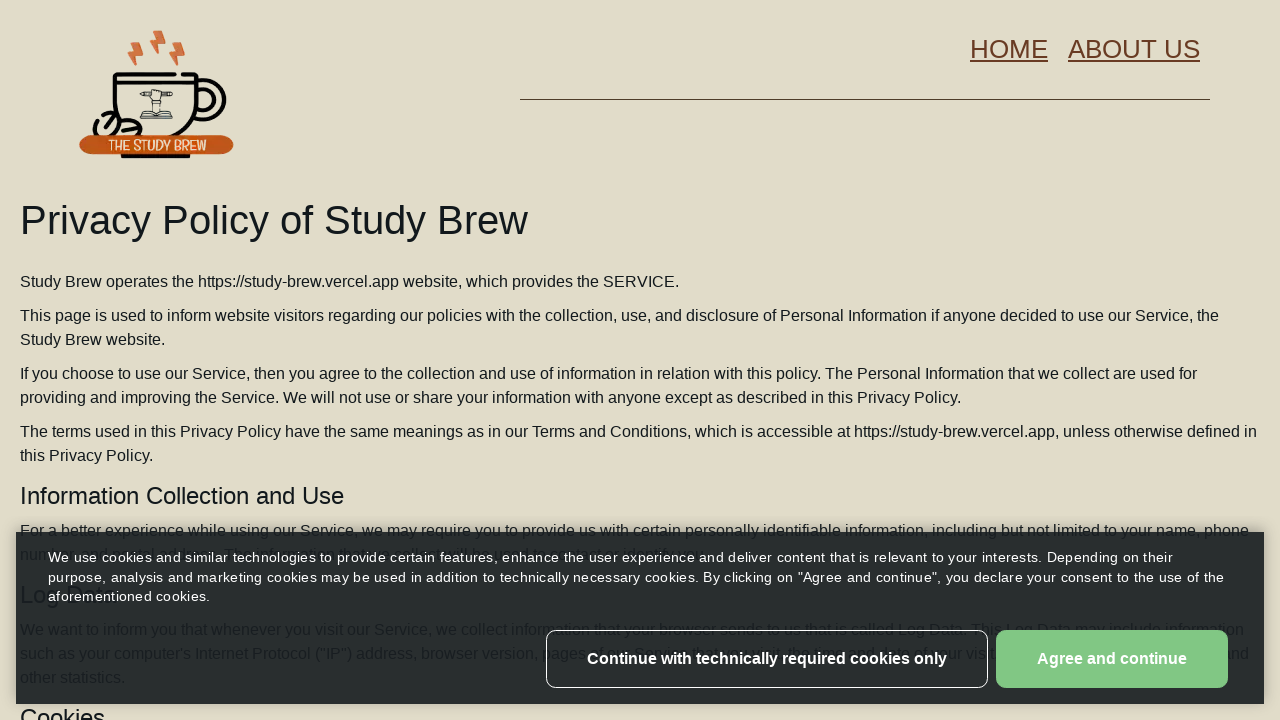